Clicks Submit Language button without filling required fields and verifies the error message format and capitalization

Starting URL: http://www.99-bottles-of-beer.net/submitnewlanguage.html

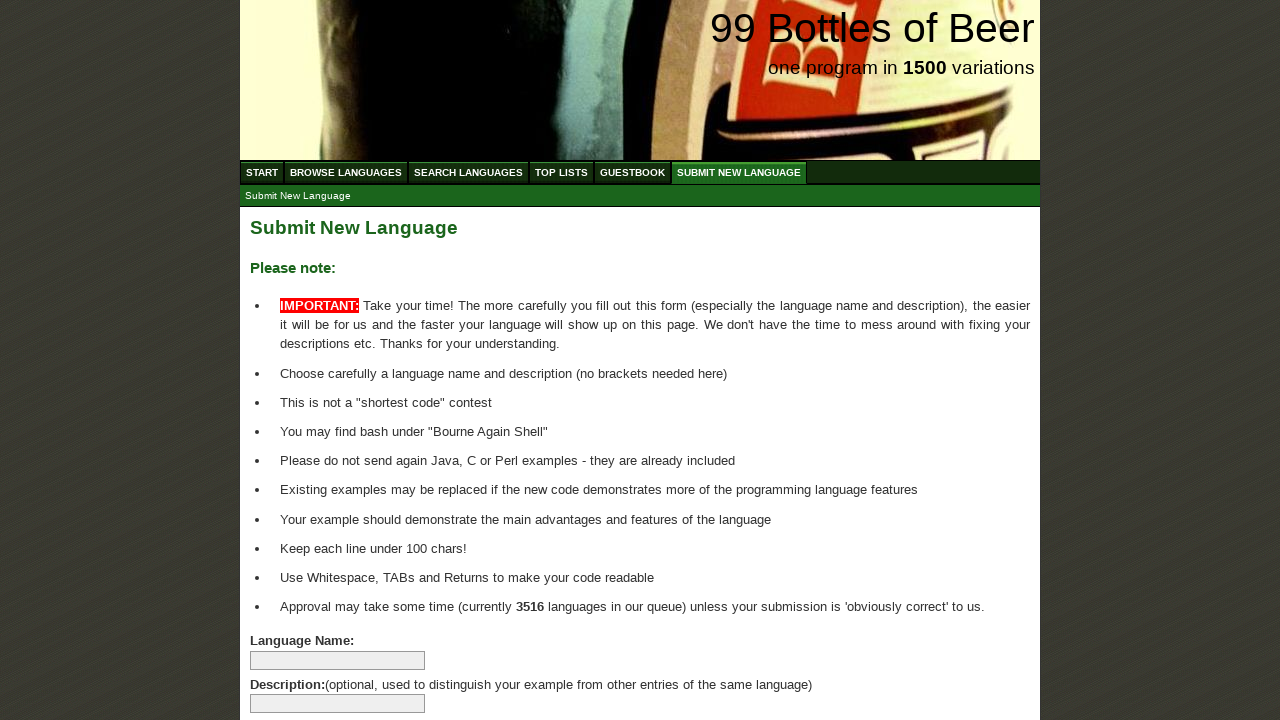

Clicked Submit Language button without filling required fields at (294, 665) on xpath=//input[@type='submit']
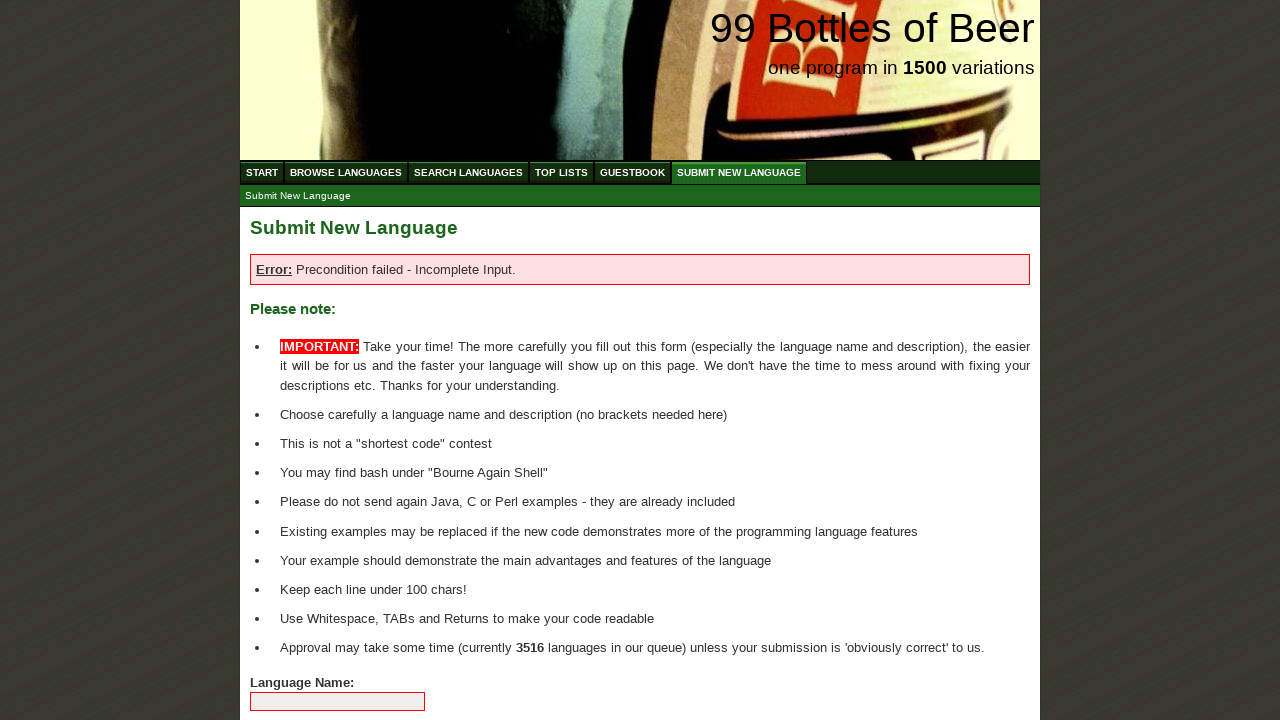

Error message element appeared on page
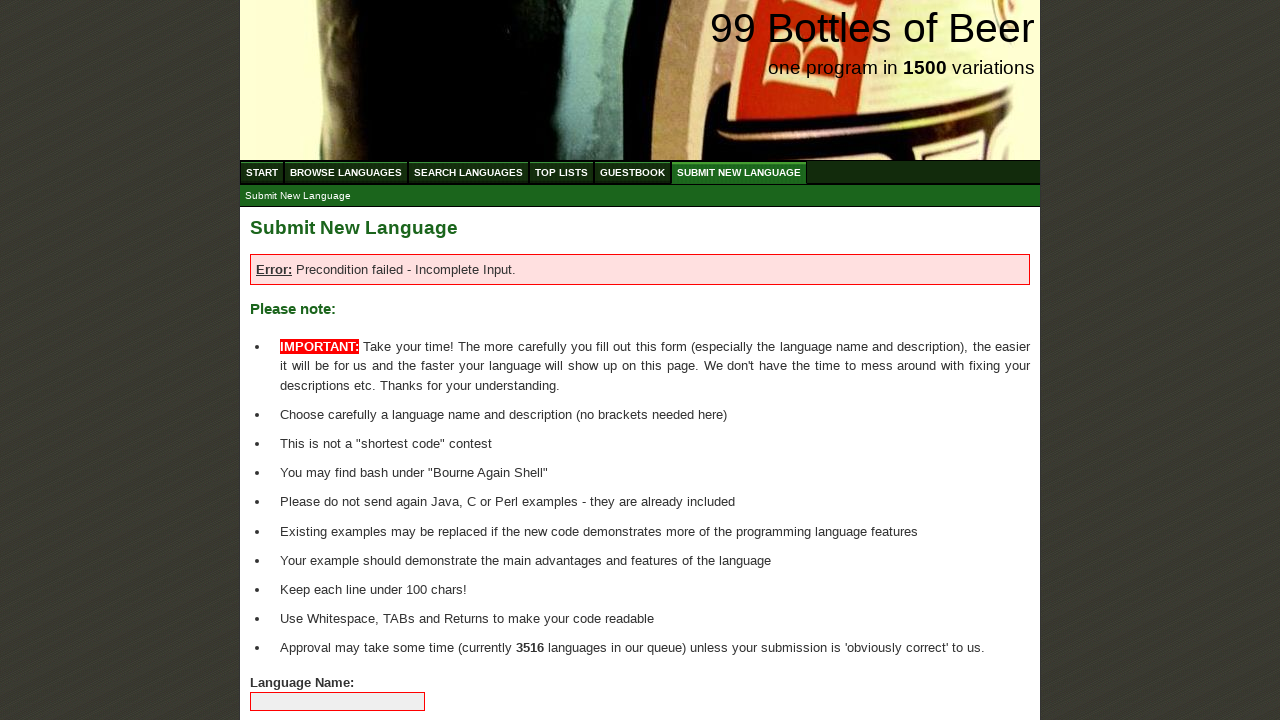

Retrieved error message text content
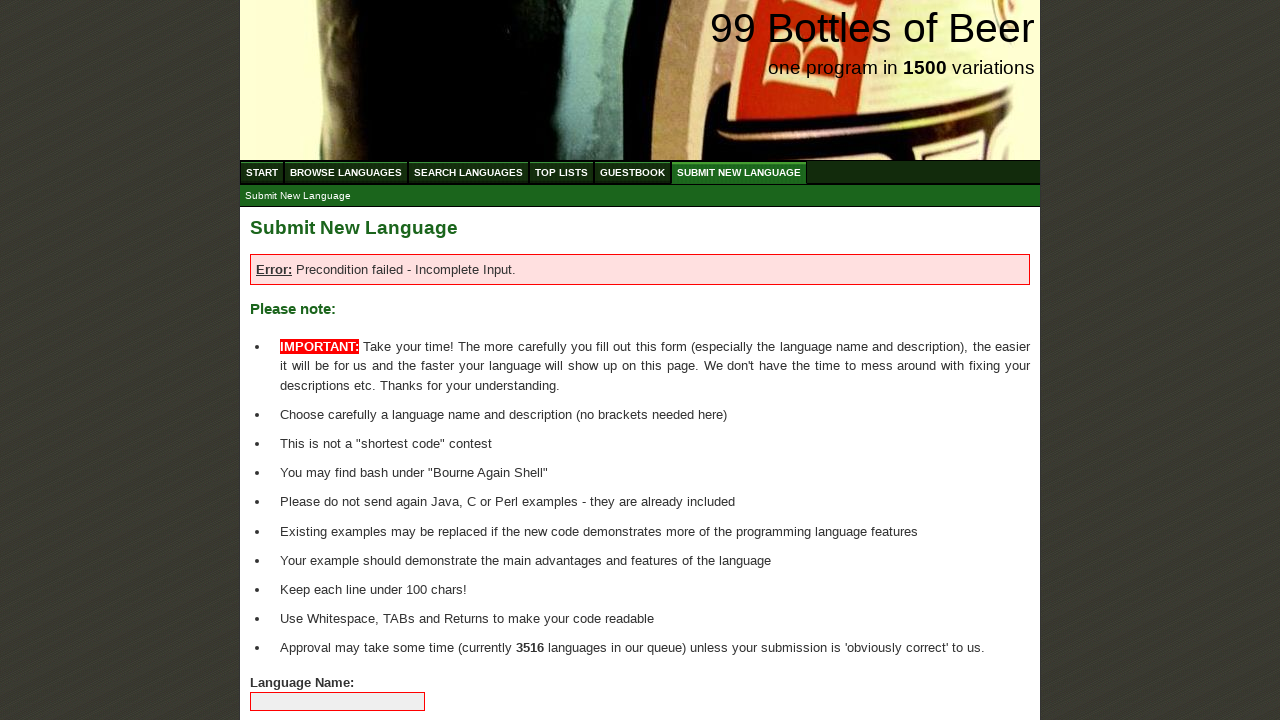

Verified 'Error' (capitalized) is in error message
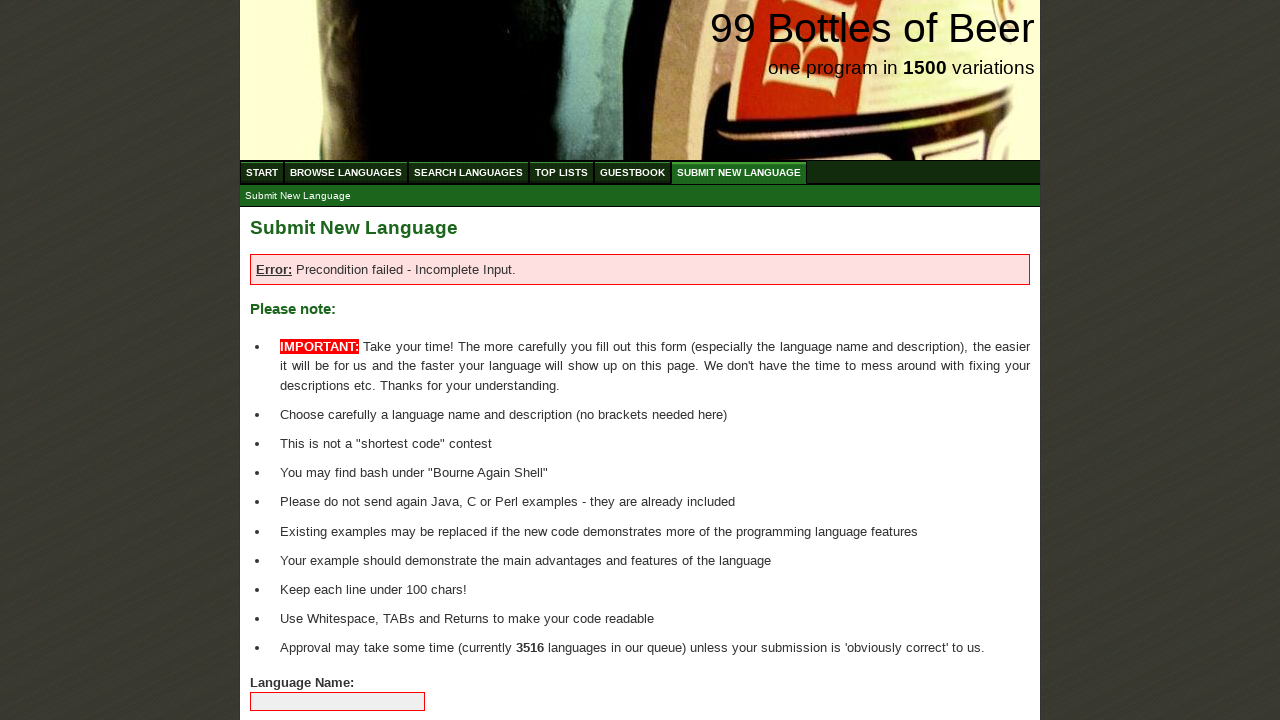

Verified 'Precondition' (capitalized) is in error message
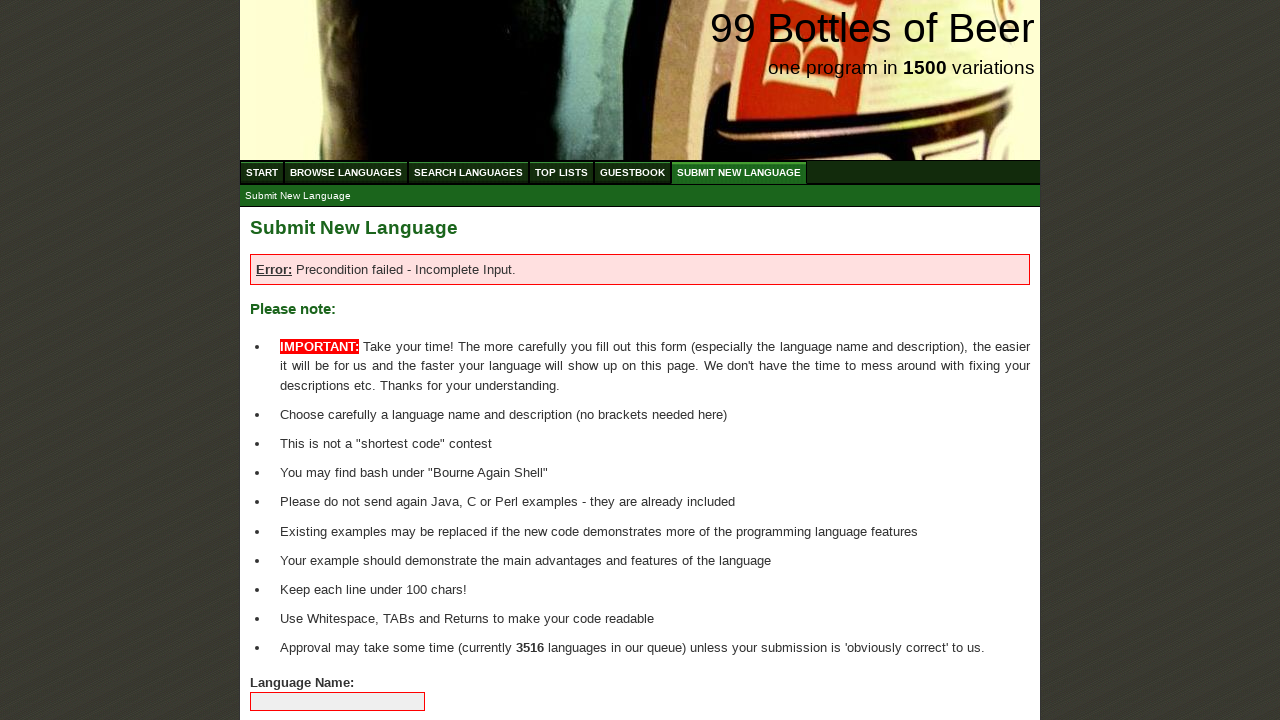

Verified 'failed' (lowercase) is in error message
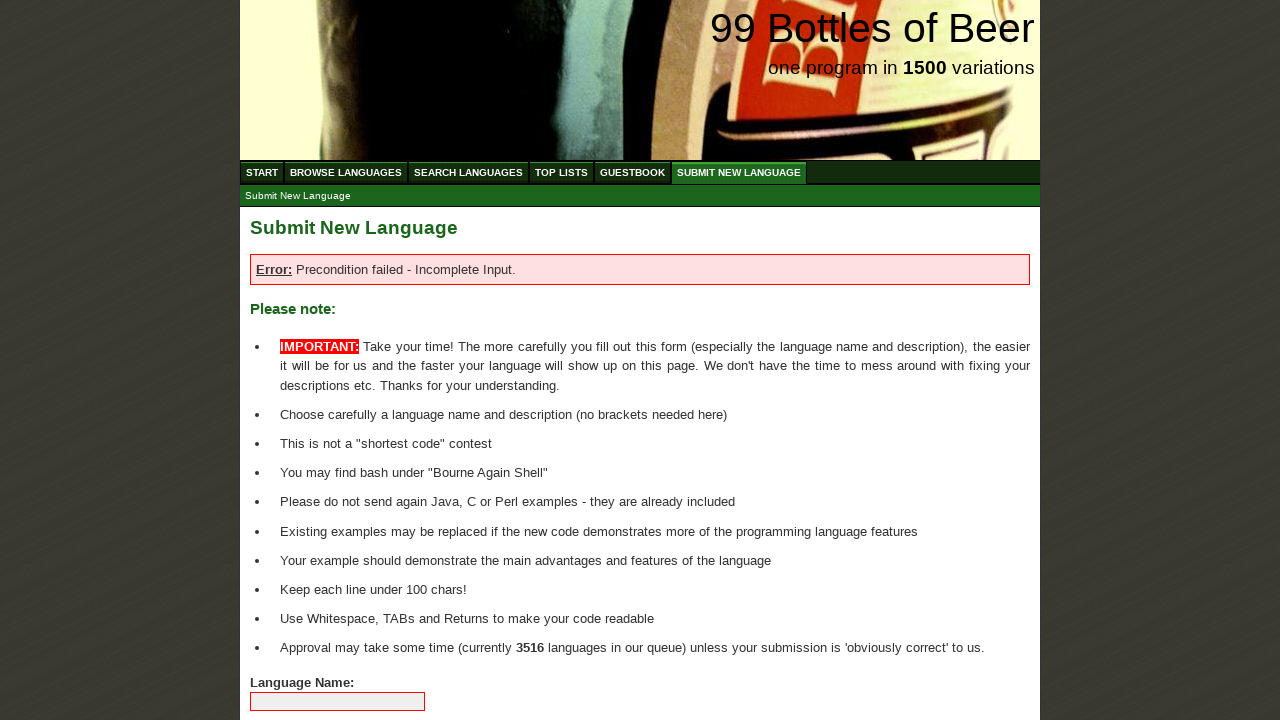

Verified 'Incomplete' (capitalized) is in error message
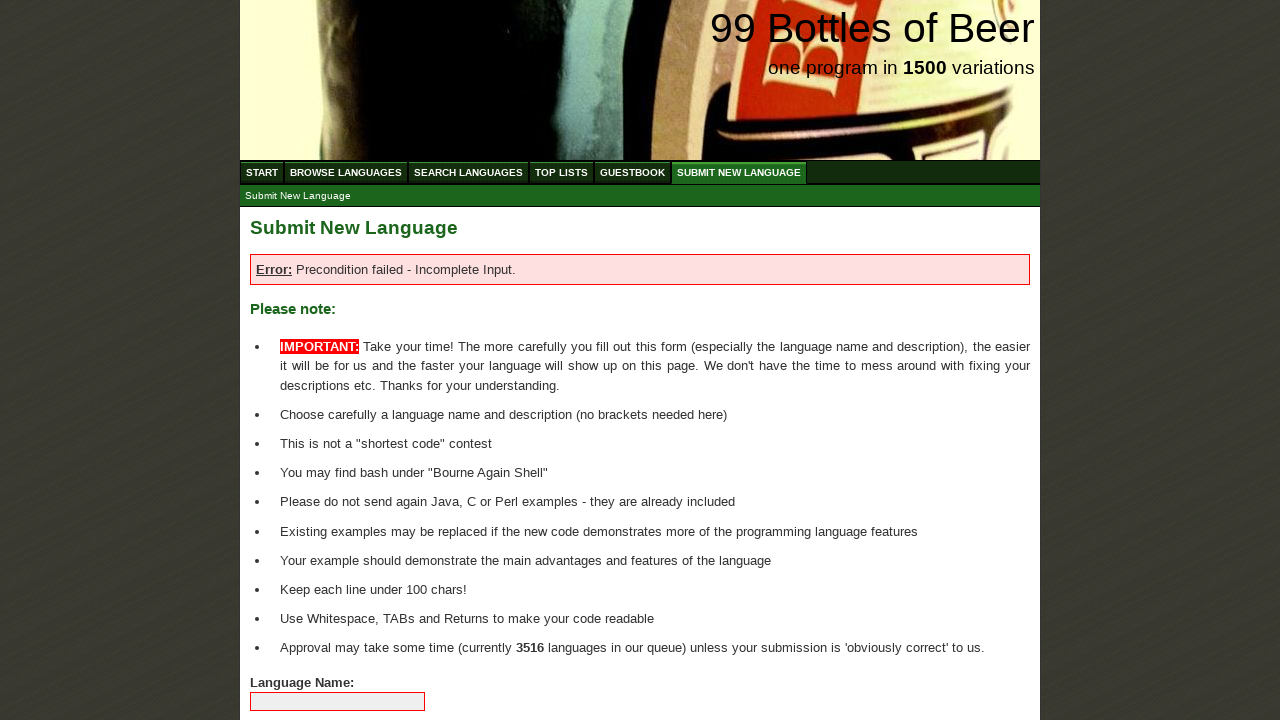

Verified 'Input' (capitalized) is in error message
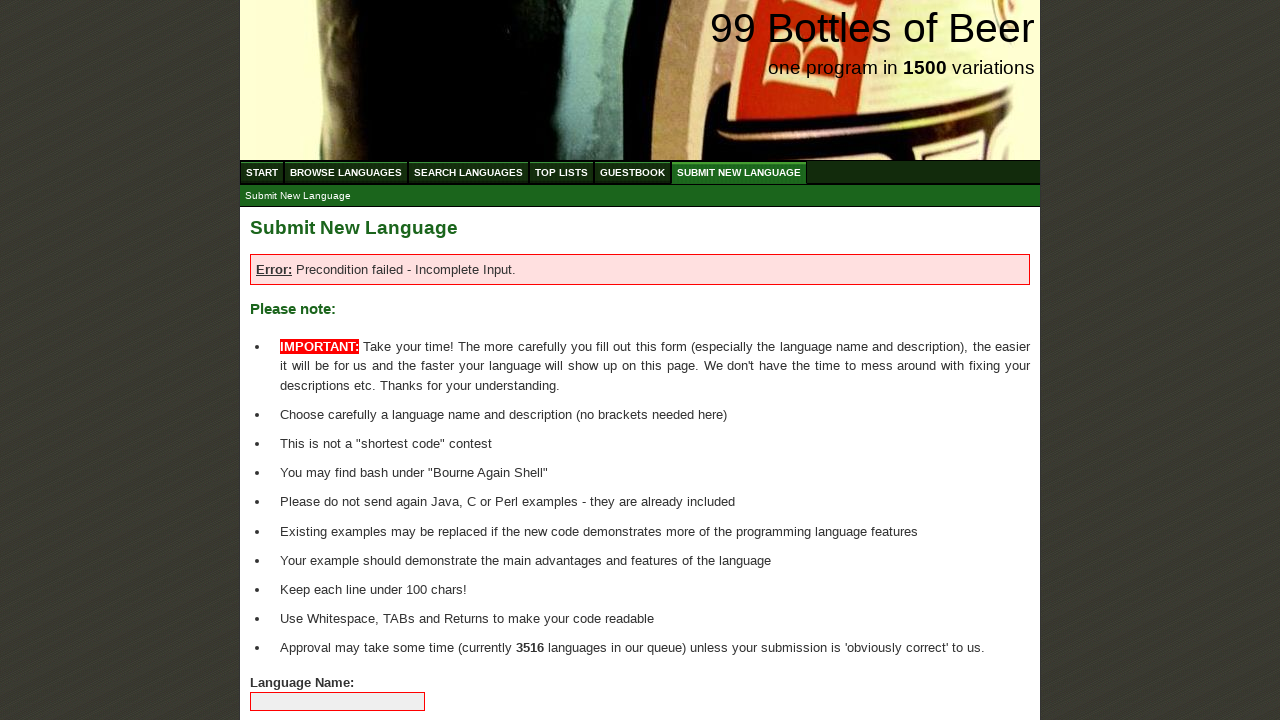

Verified colon punctuation is in error message
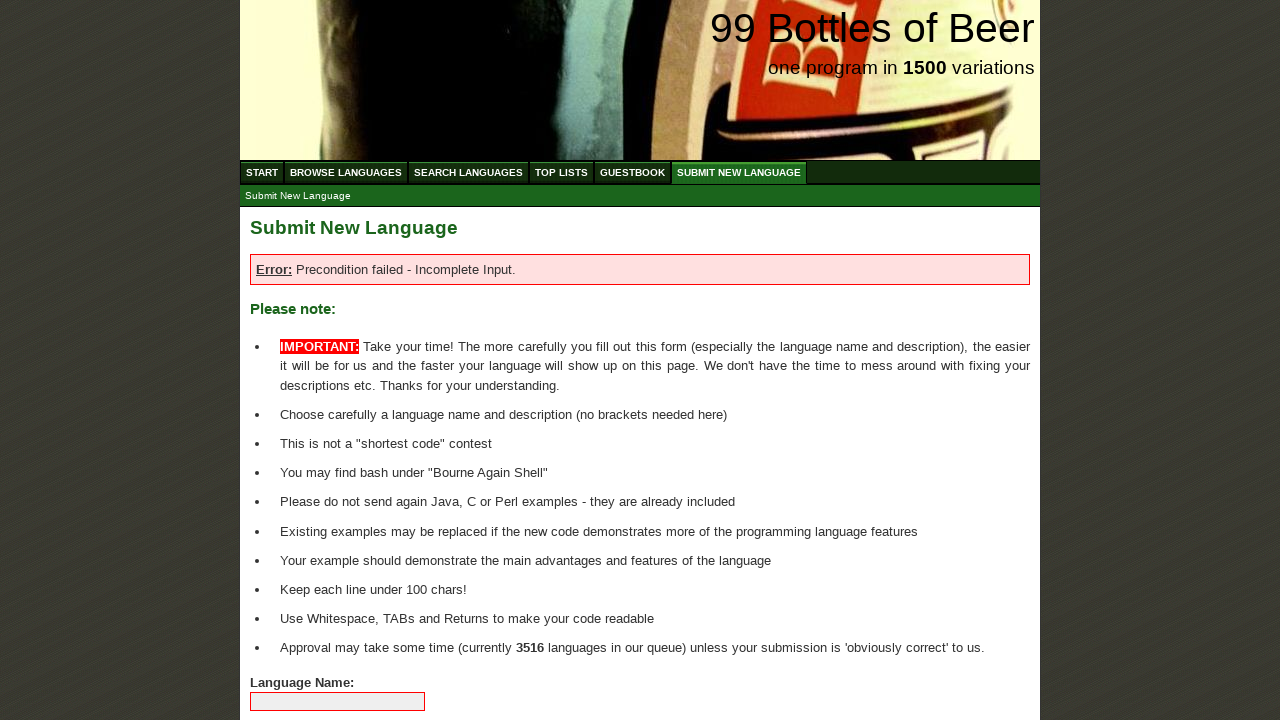

Verified dash punctuation is in error message
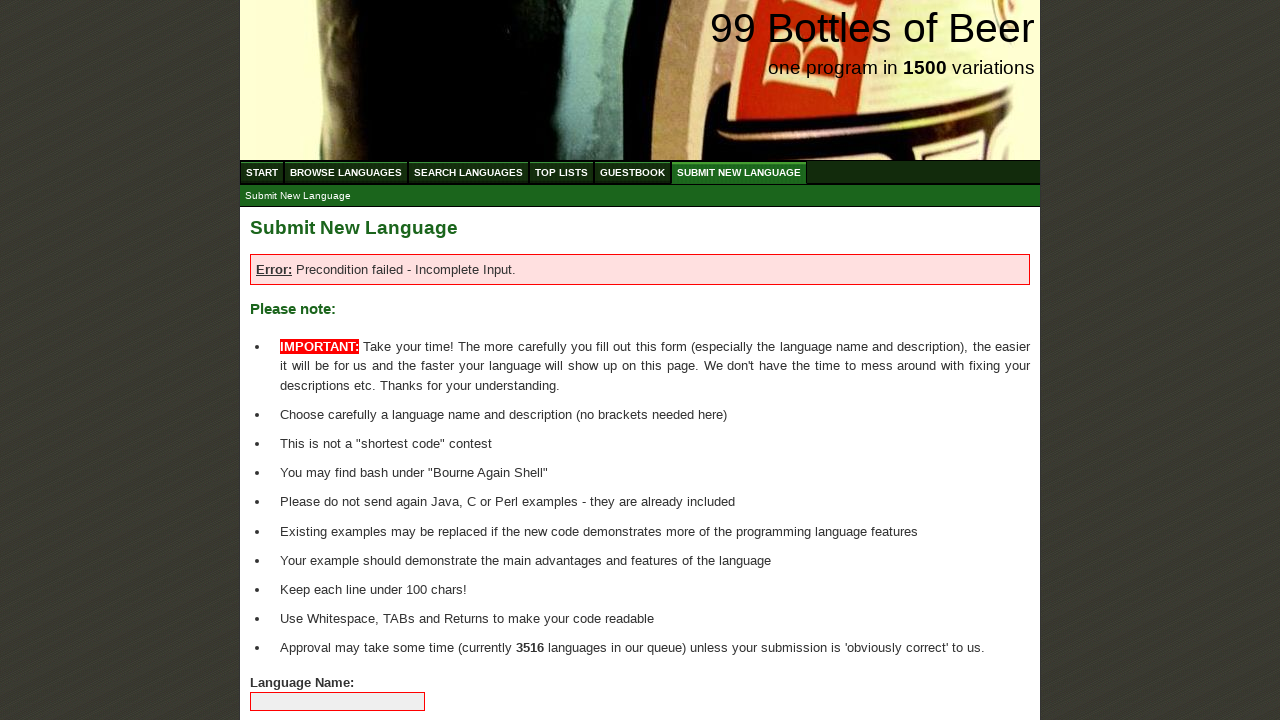

Verified period punctuation is in error message
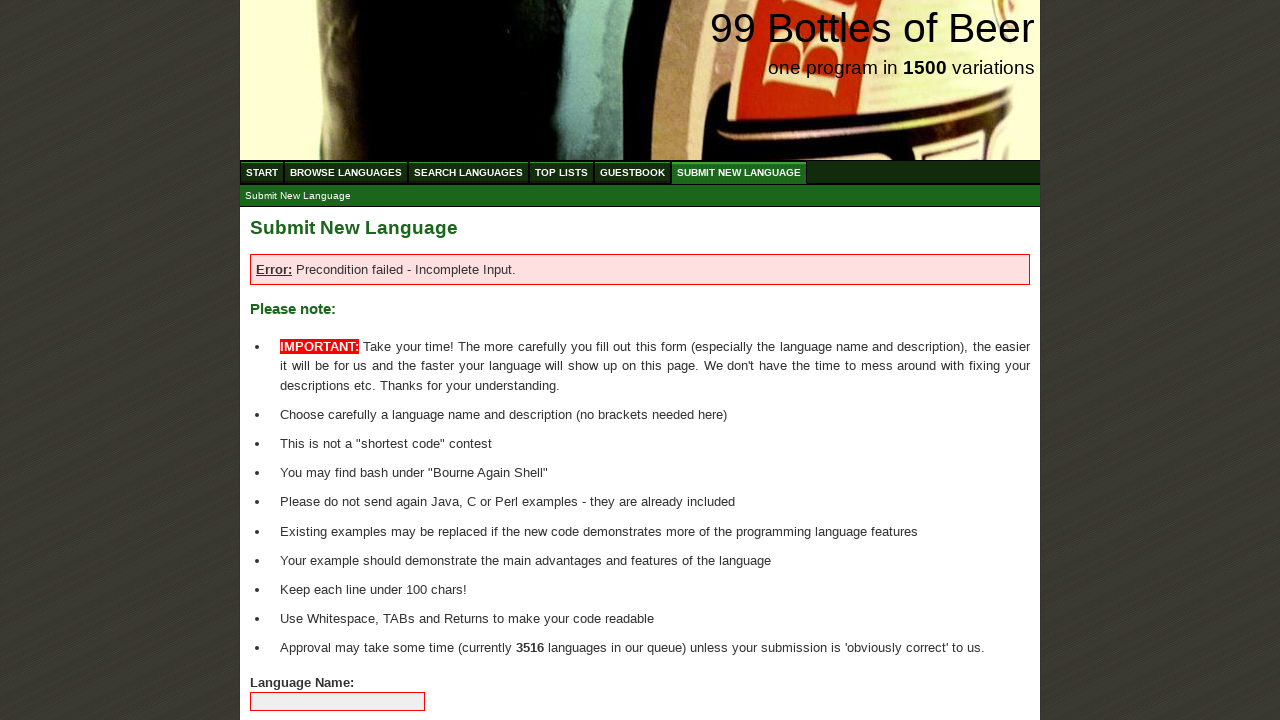

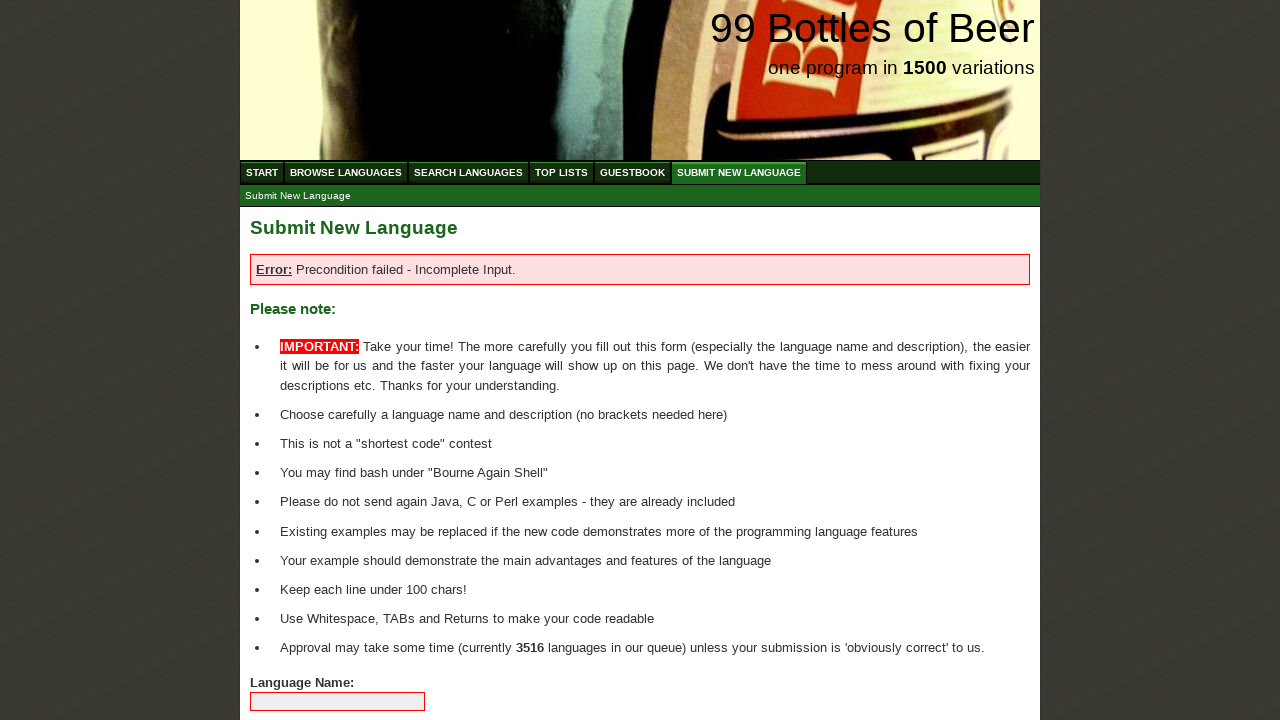